Tests table filtering functionality by entering a search term in the filter field and verifying filtered results

Starting URL: https://rahulshettyacademy.com/seleniumPractise/#/offers

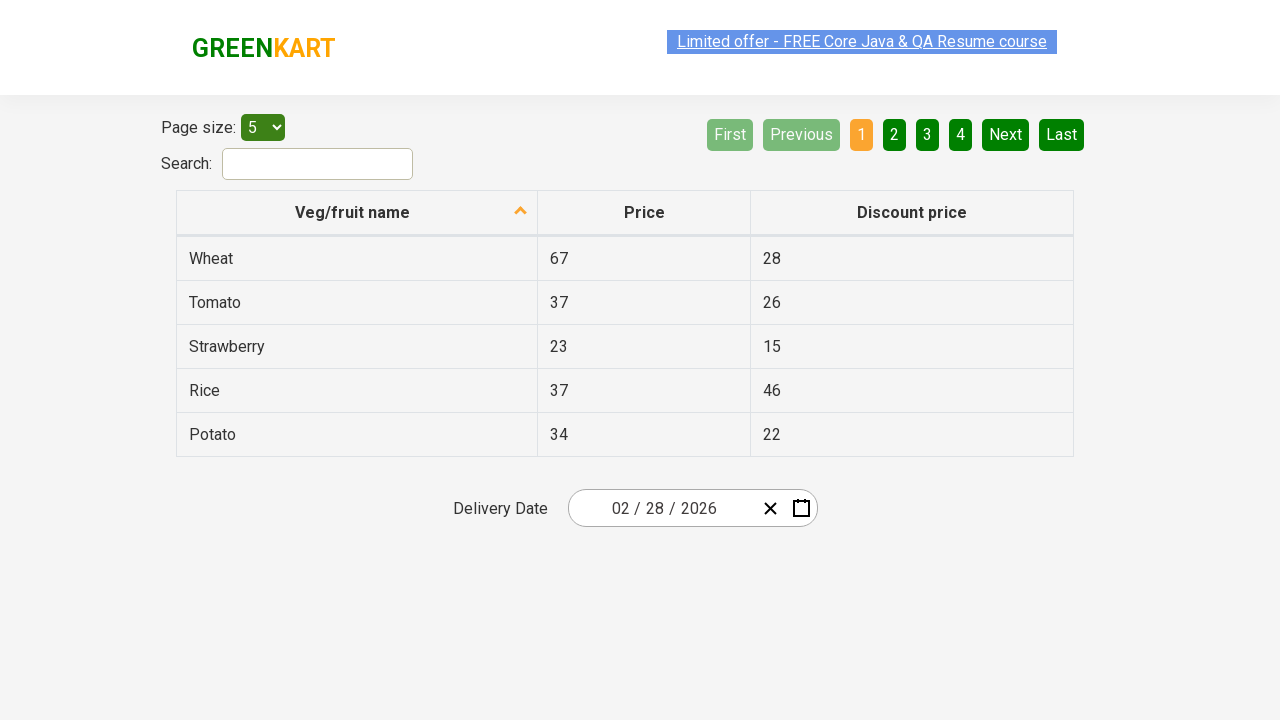

Waited for search field to be available
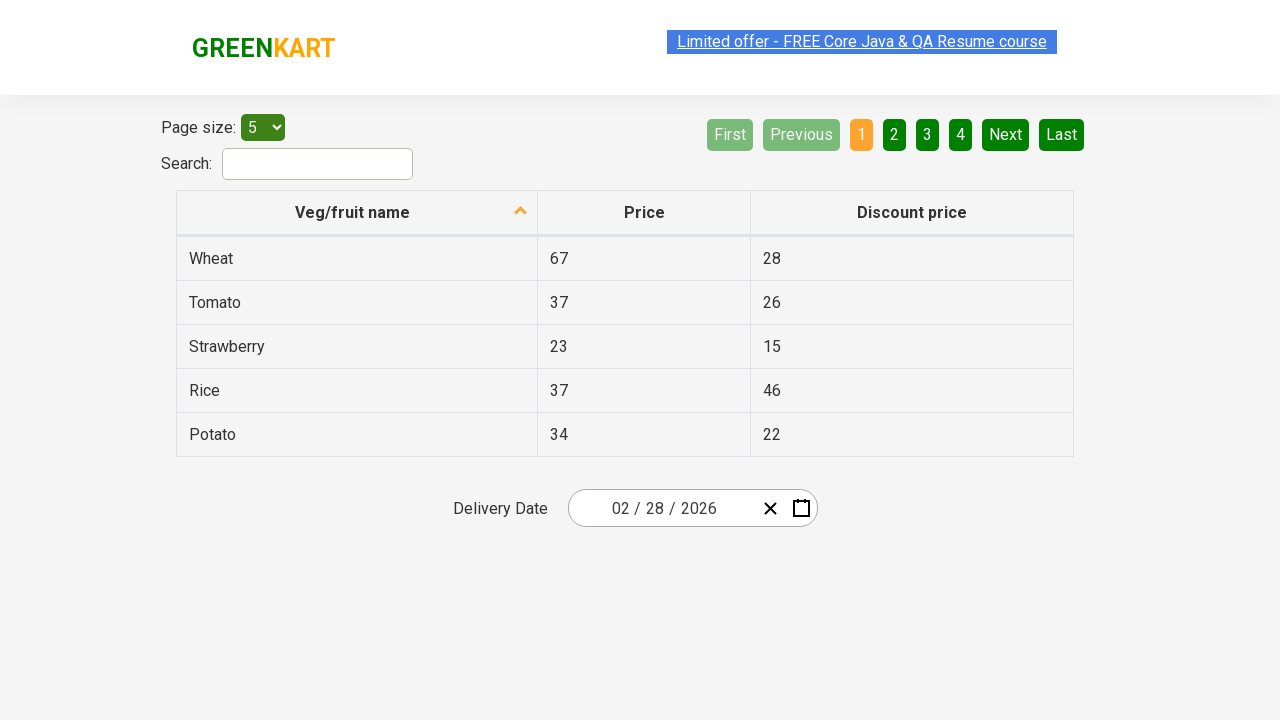

Entered 'tomato' in the filter search field on #search-field
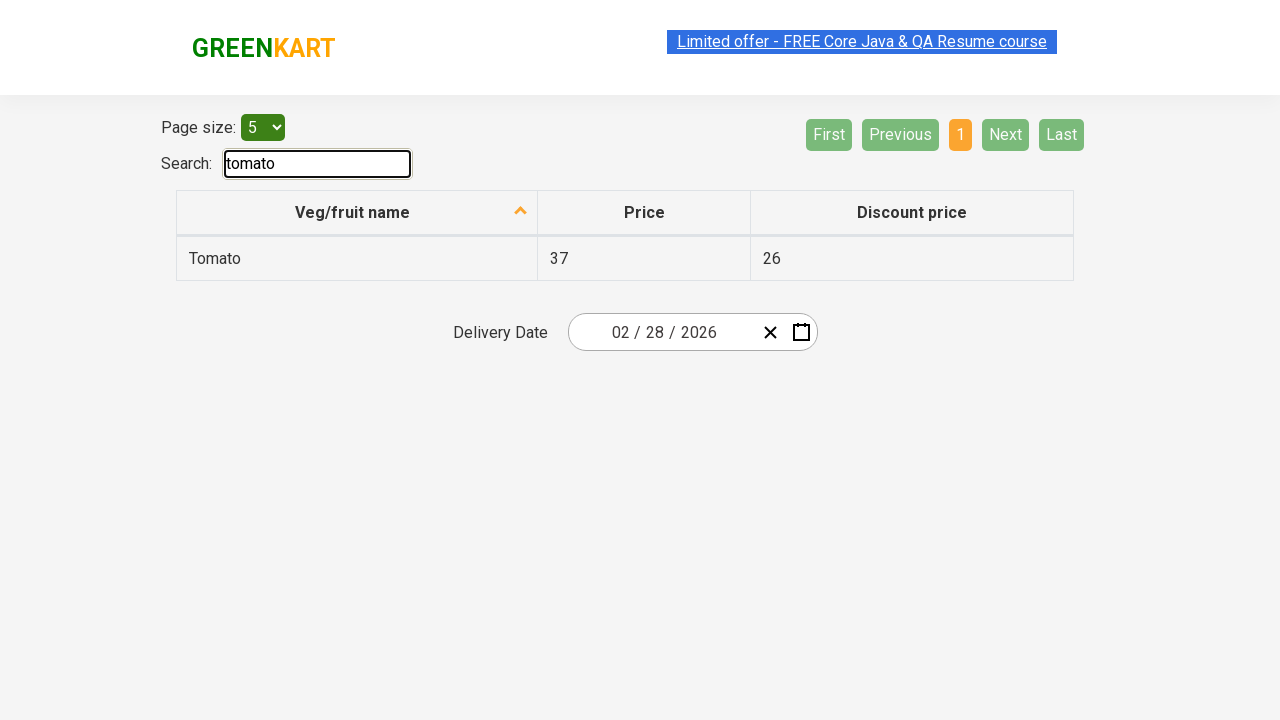

Filtered results loaded and table data is visible
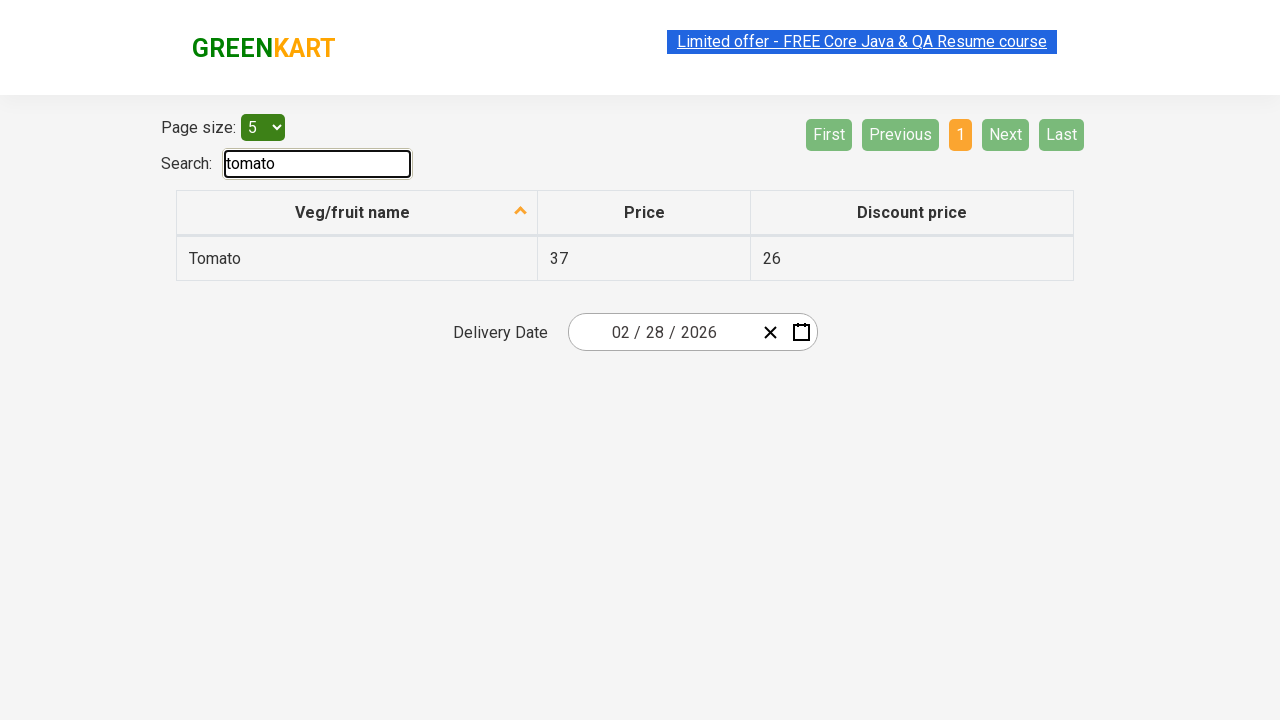

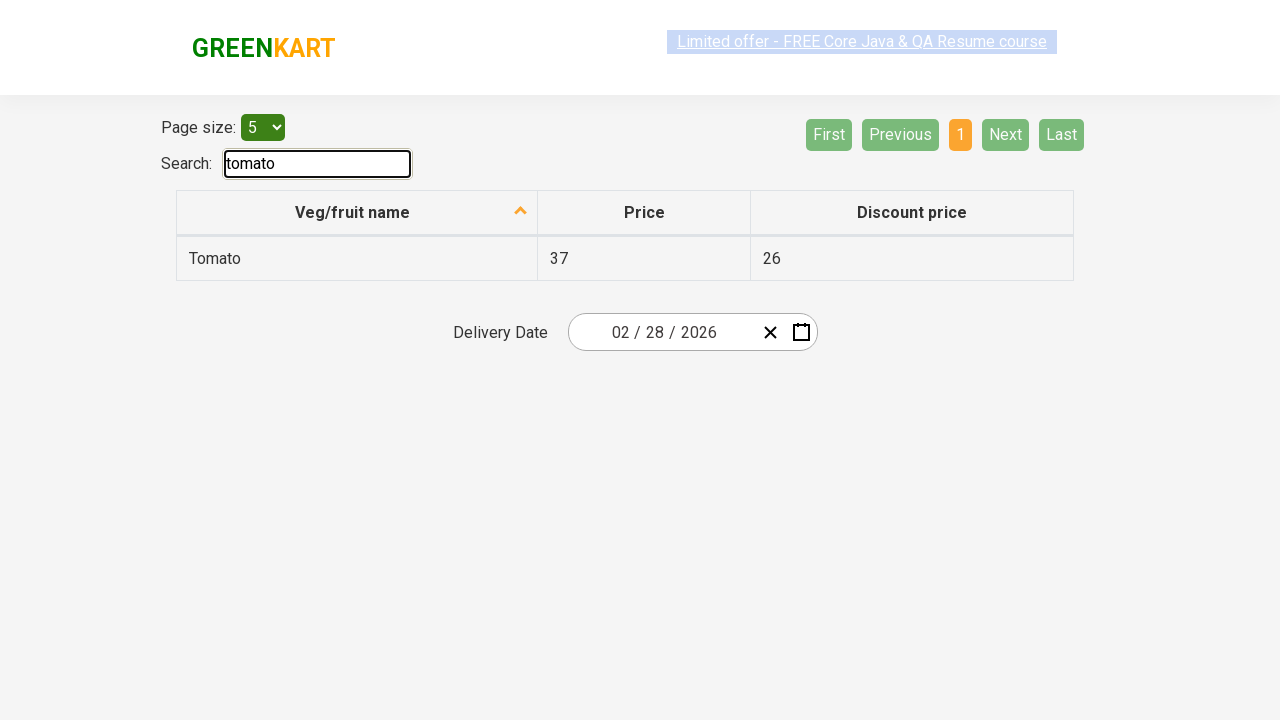